Tests drag and drop functionality on a price range slider by dragging the left slider button right by 100 pixels, then left by 50 pixels.

Starting URL: http://talkerscode.com/webtricks/demo/demo_price-range-slider-using-jquery-css-and-php.php

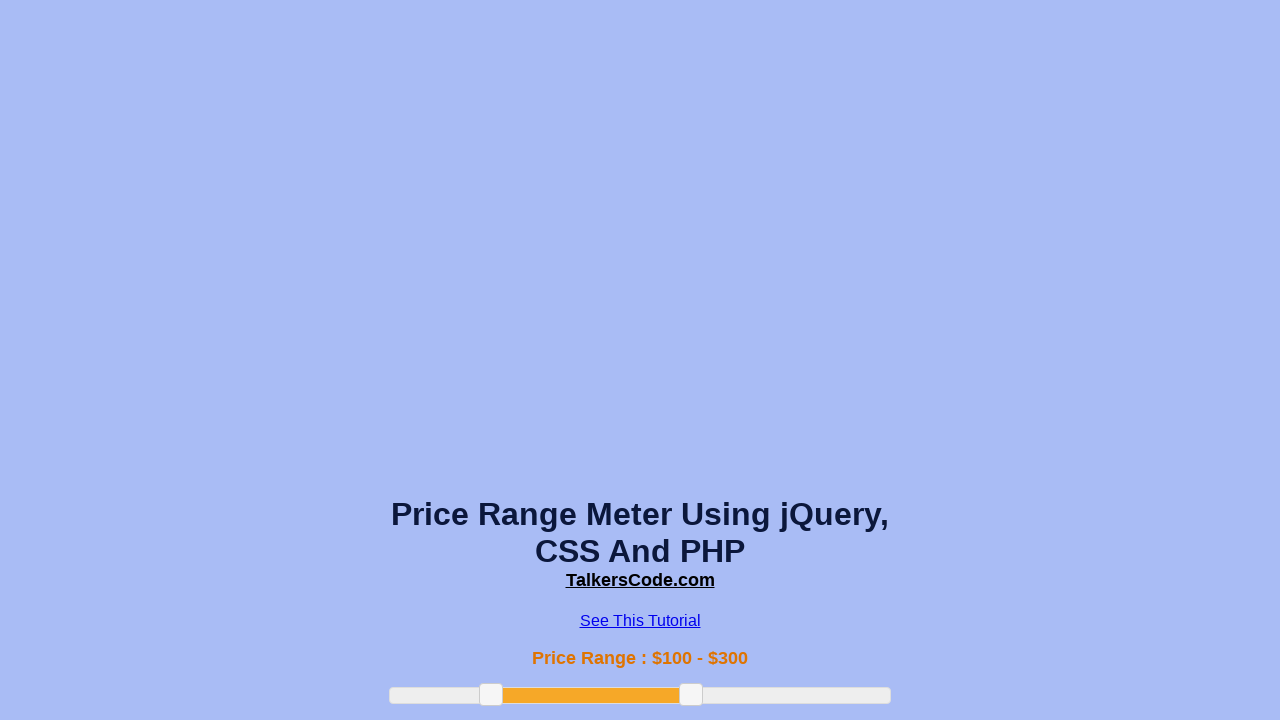

Waited for left slider button to be visible at 20% position
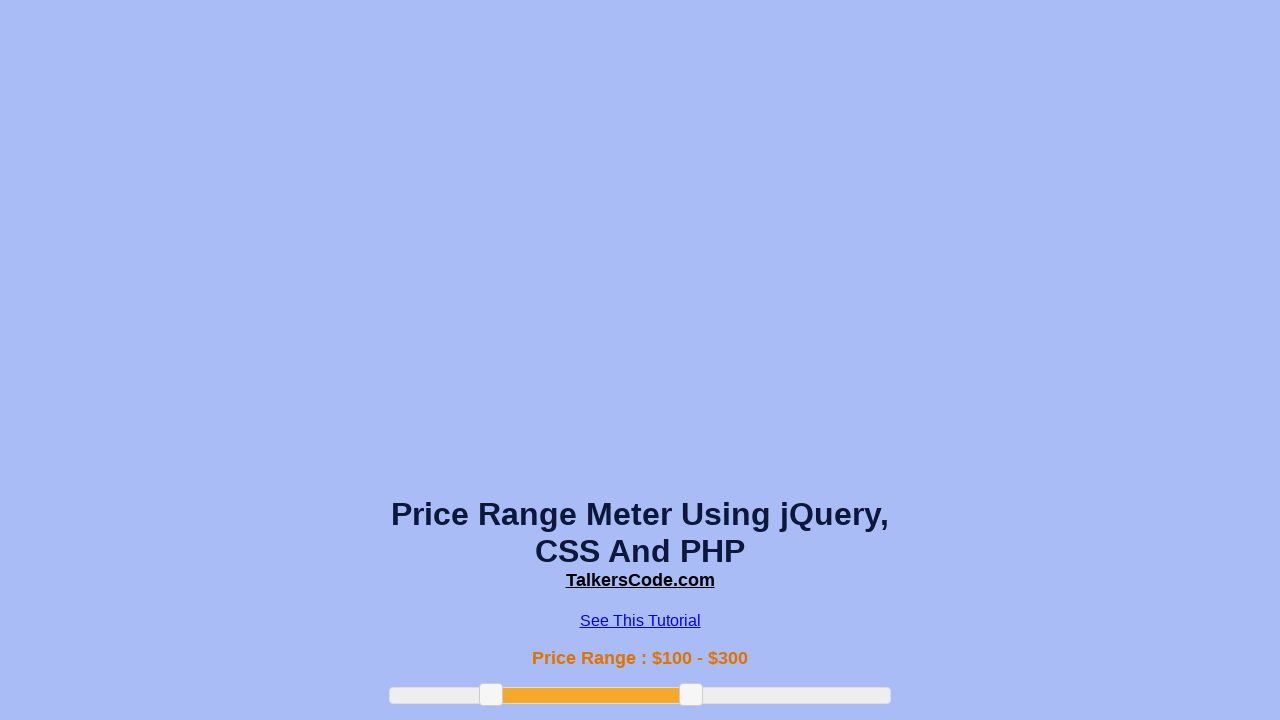

Located the left slider button element
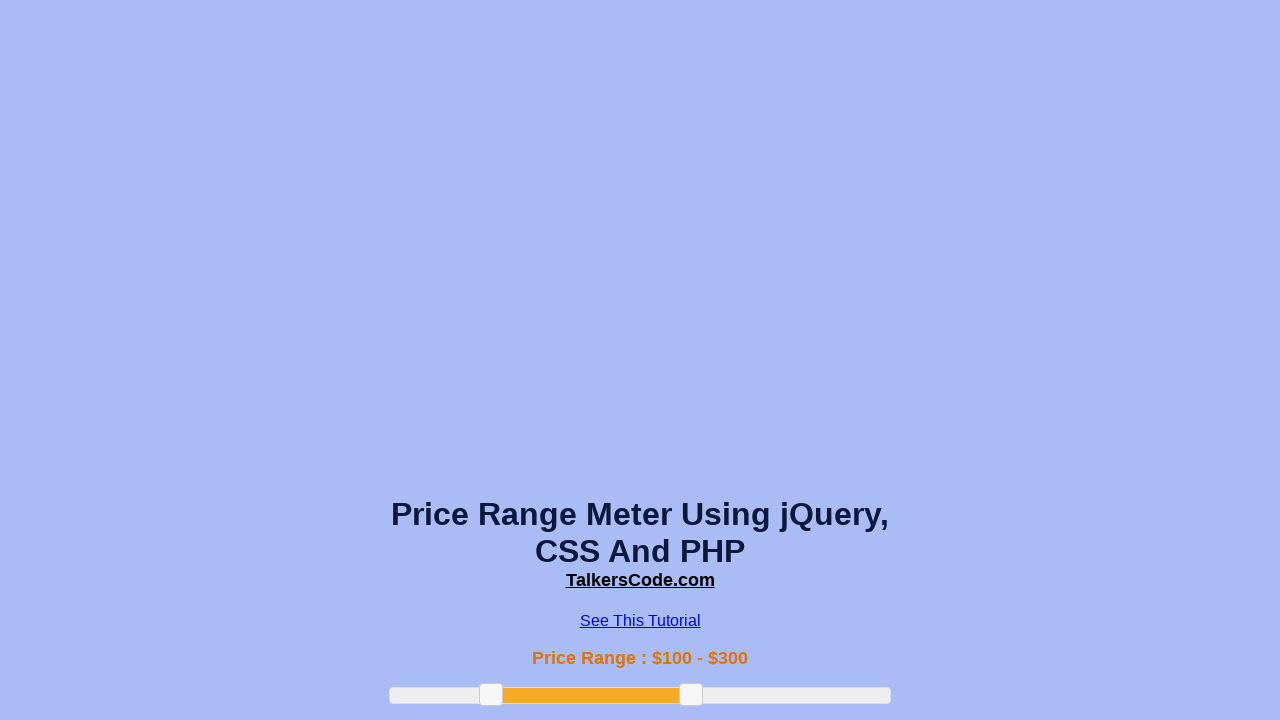

Dragged left slider button 100 pixels to the right at (580, 684)
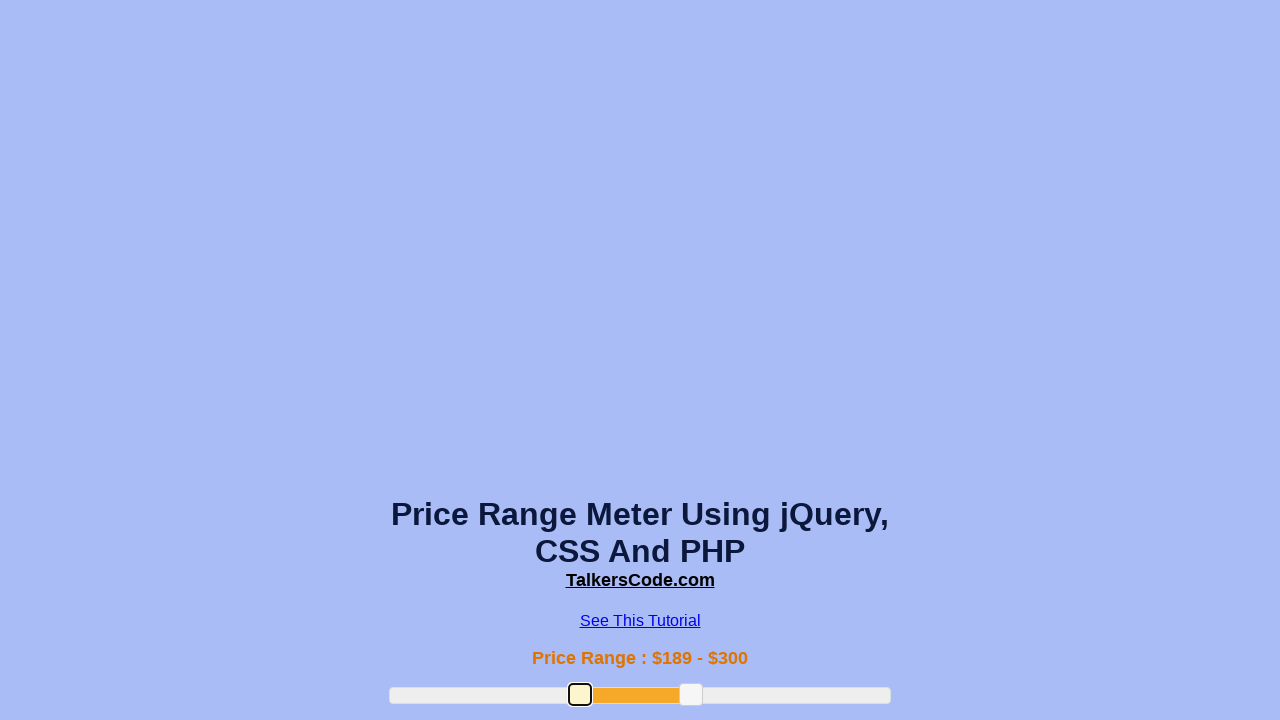

Waited 1 second for slider animation to complete
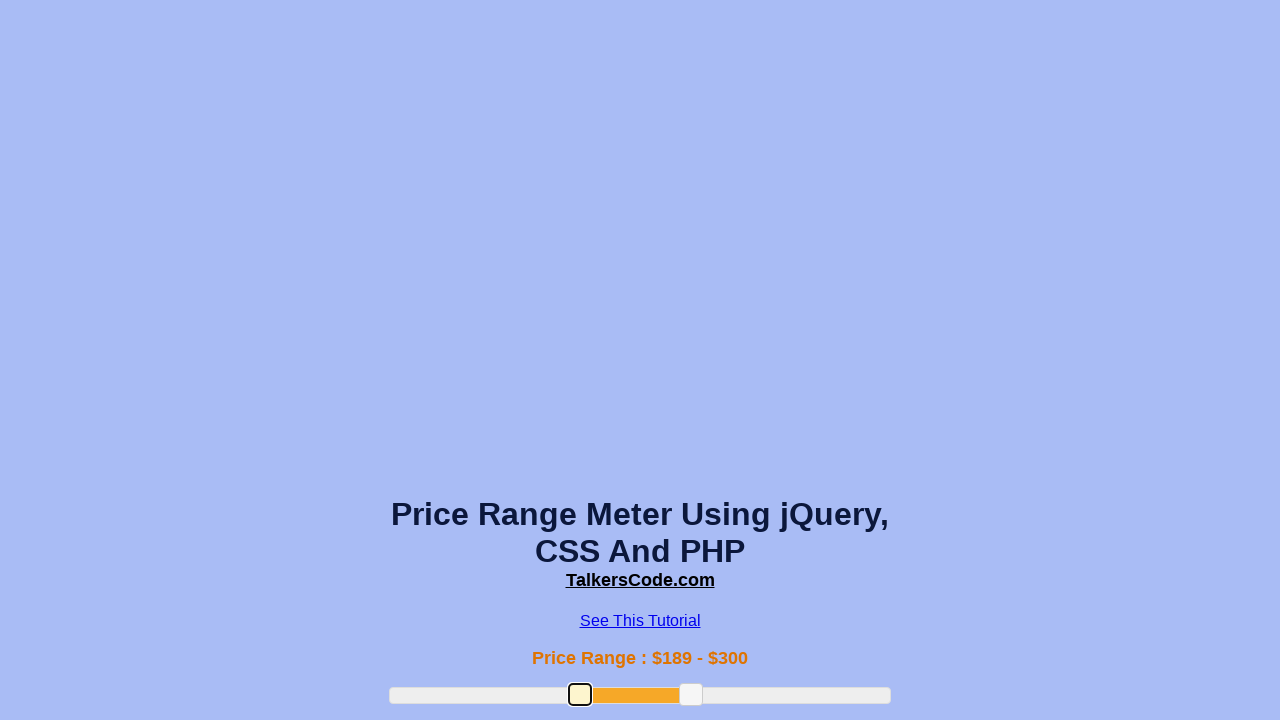

Located the slider handle element again after first drag
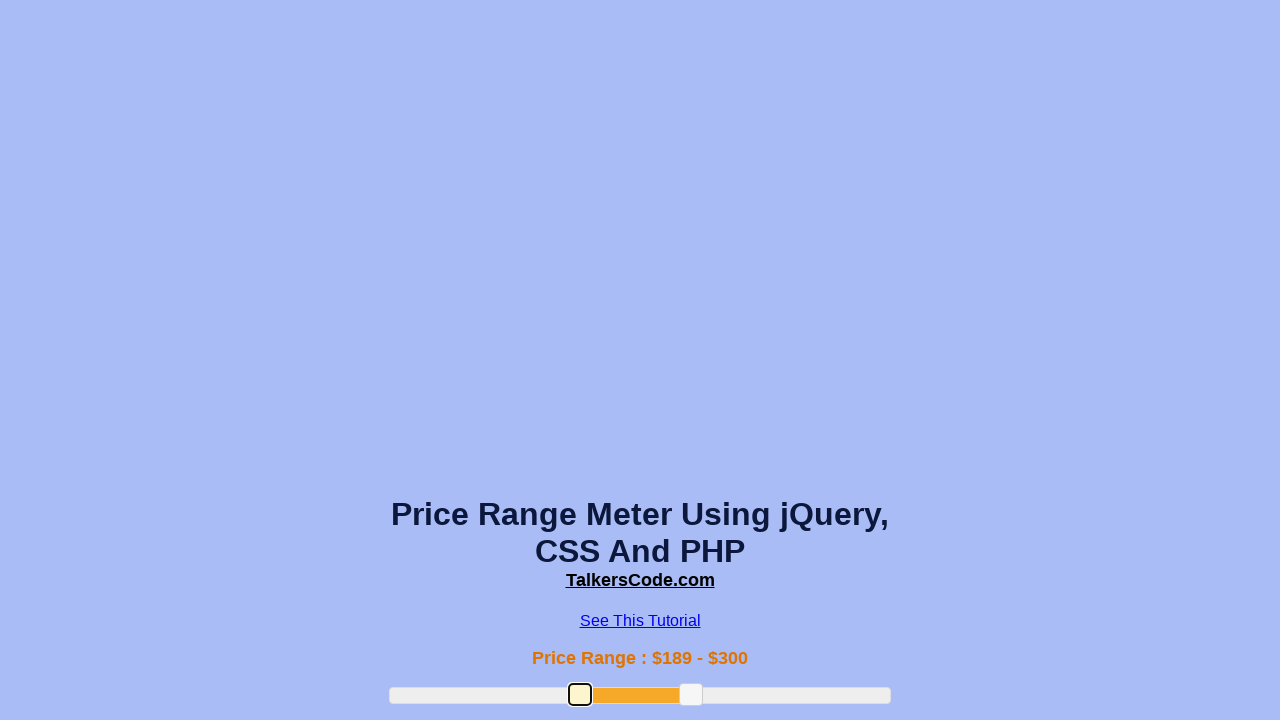

Retrieved bounding box of slider handle and calculated center position
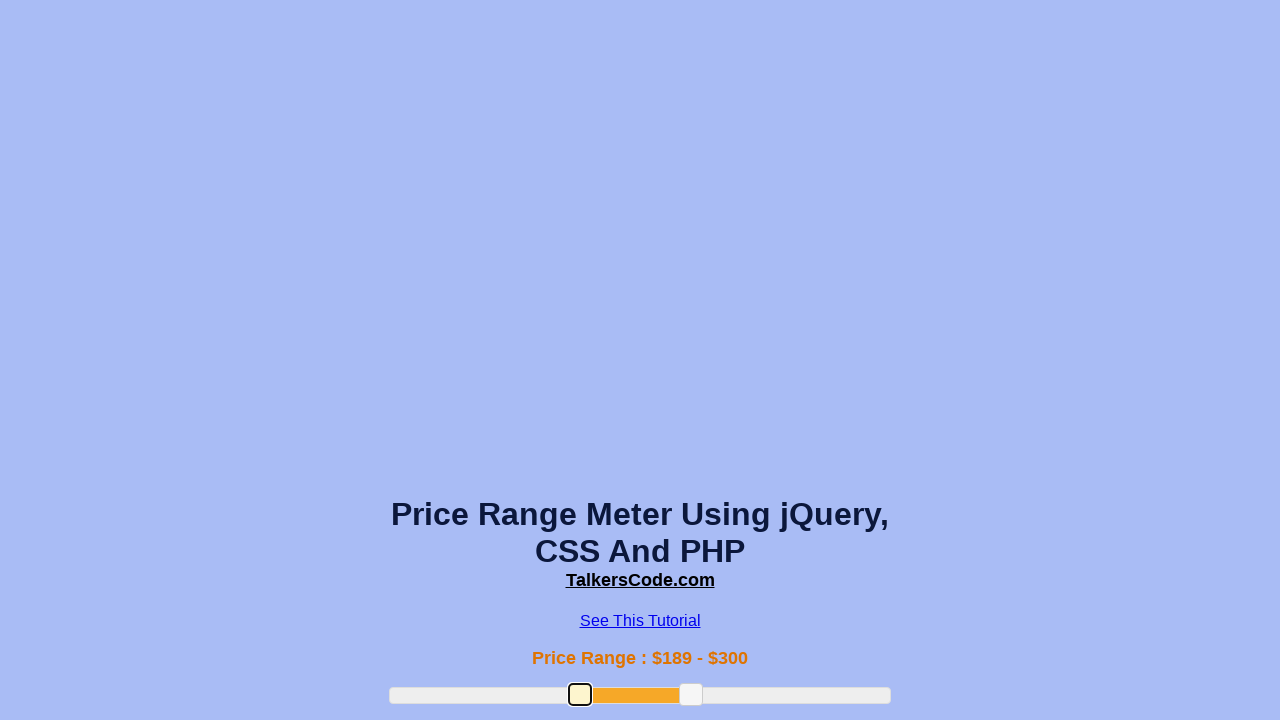

Moved mouse to slider handle center position at (580, 695)
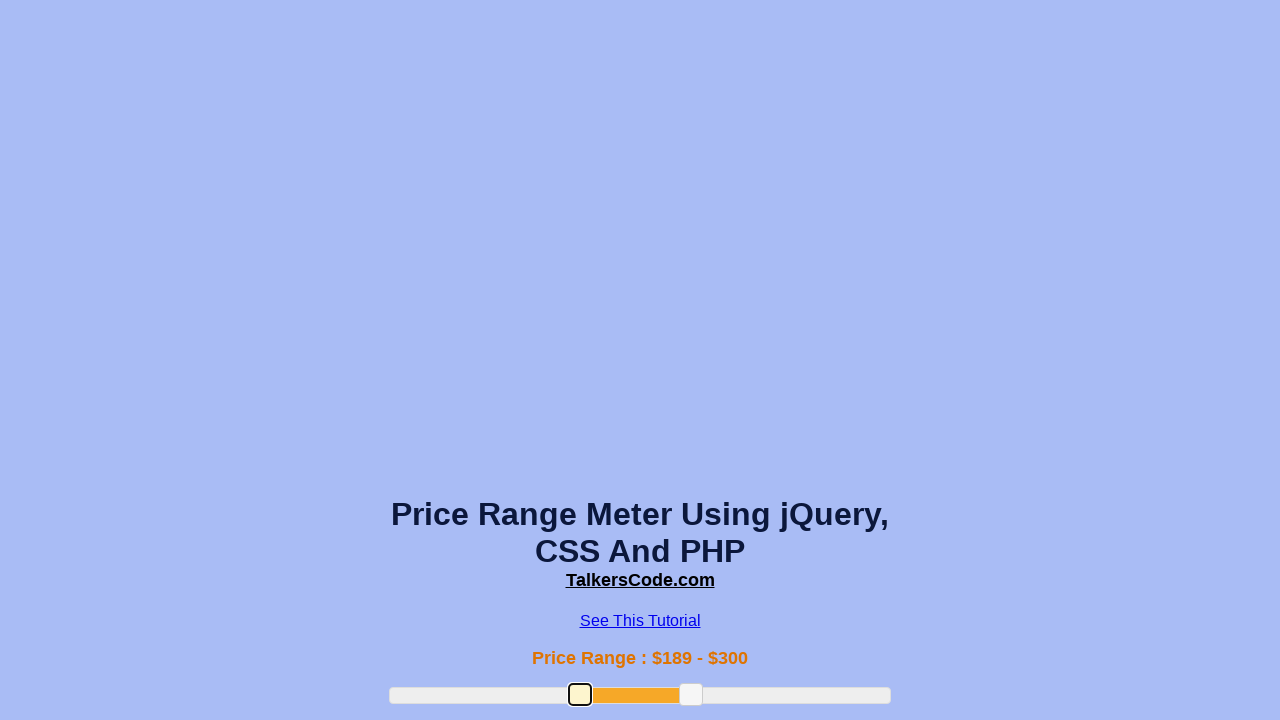

Pressed mouse button down on slider handle at (580, 695)
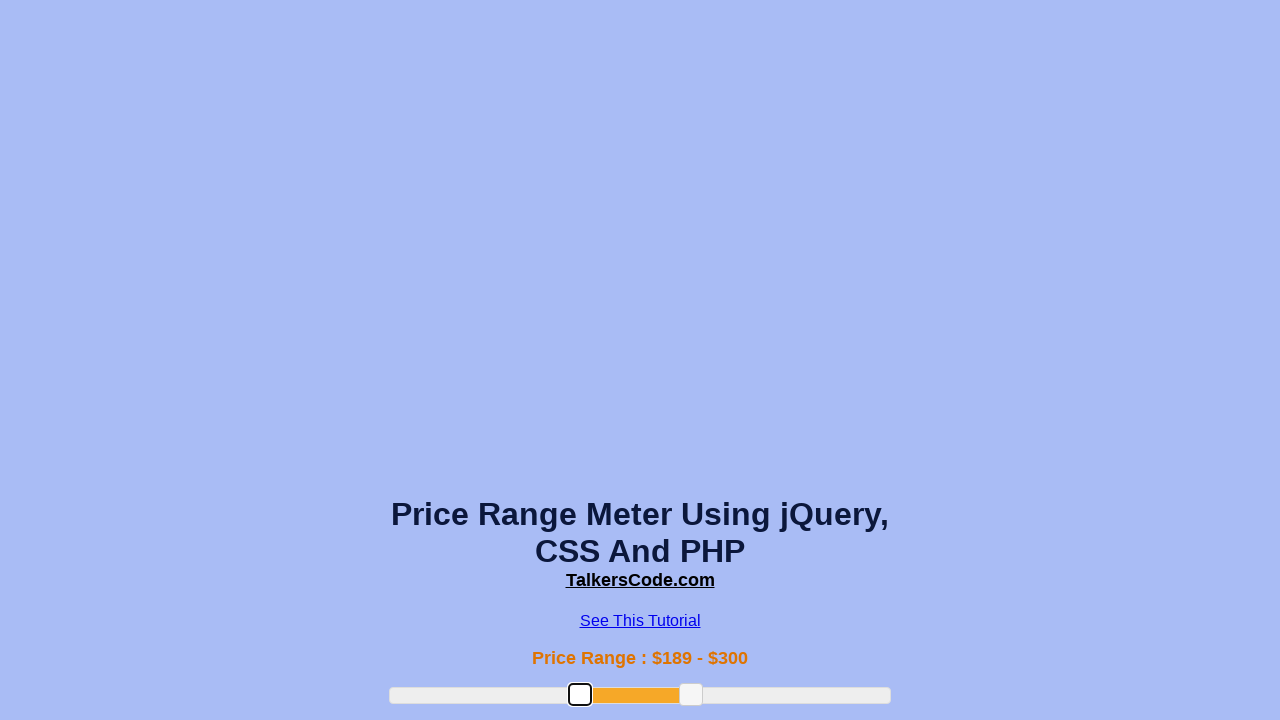

Moved mouse 100 pixels to the right while holding button down at (680, 695)
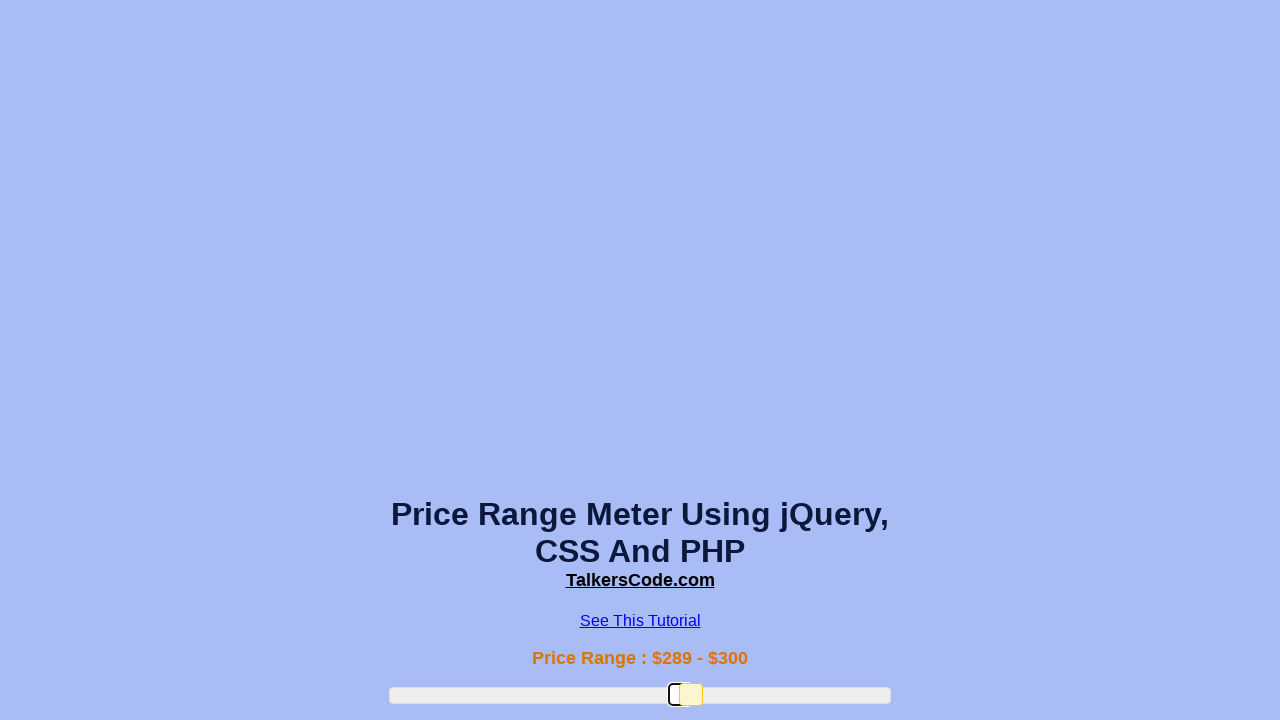

Released mouse button to complete rightward drag at (680, 695)
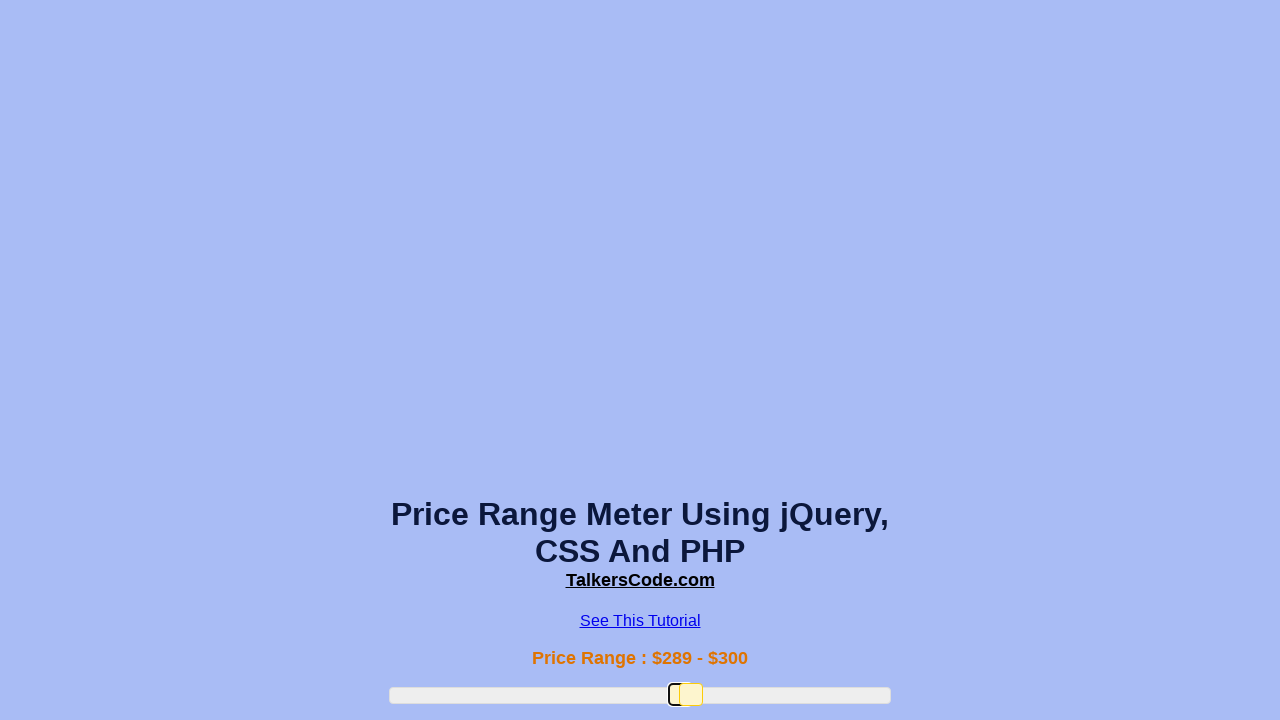

Waited 1 second for slider animation after rightward drag
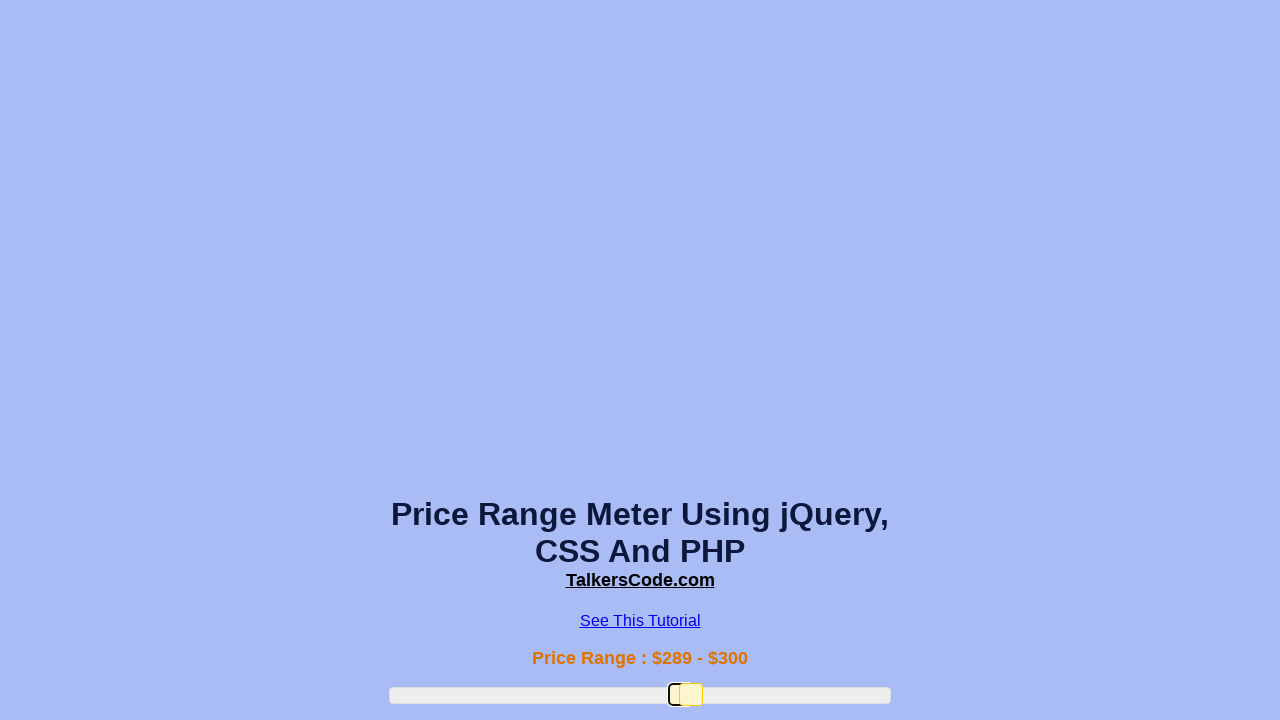

Retrieved updated bounding box of slider handle after rightward drag
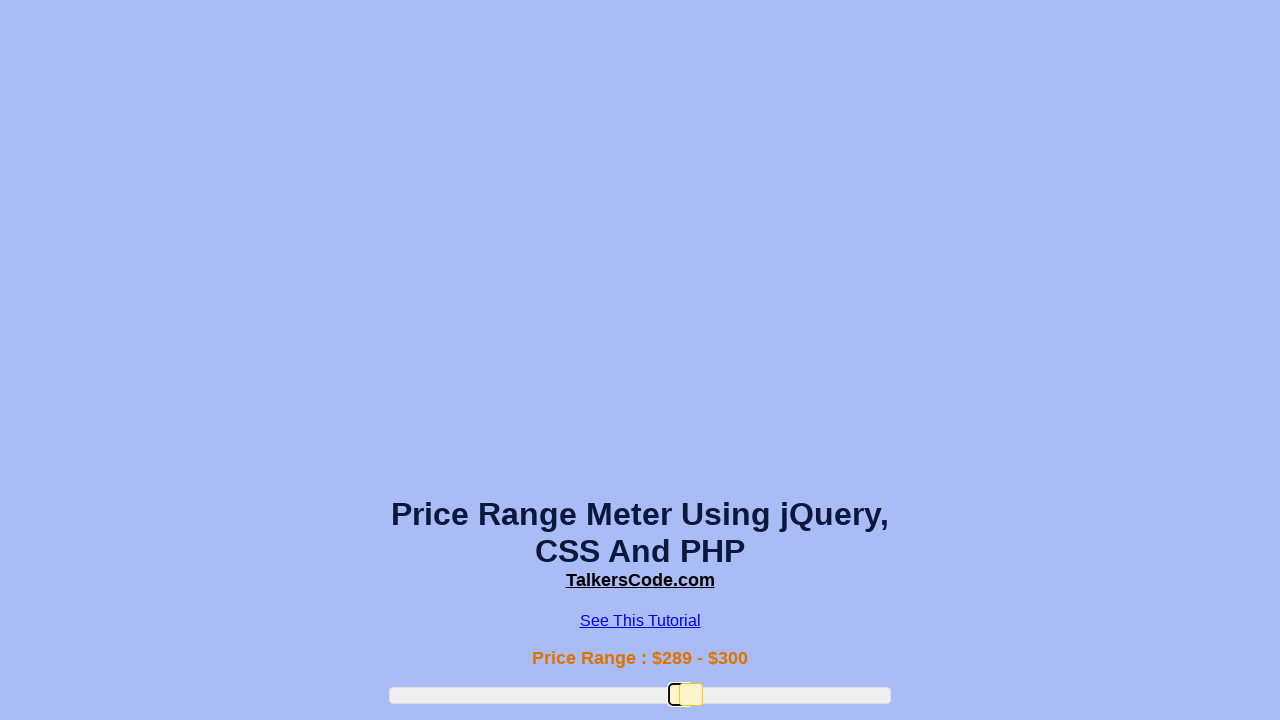

Moved mouse to updated slider handle center position at (680, 695)
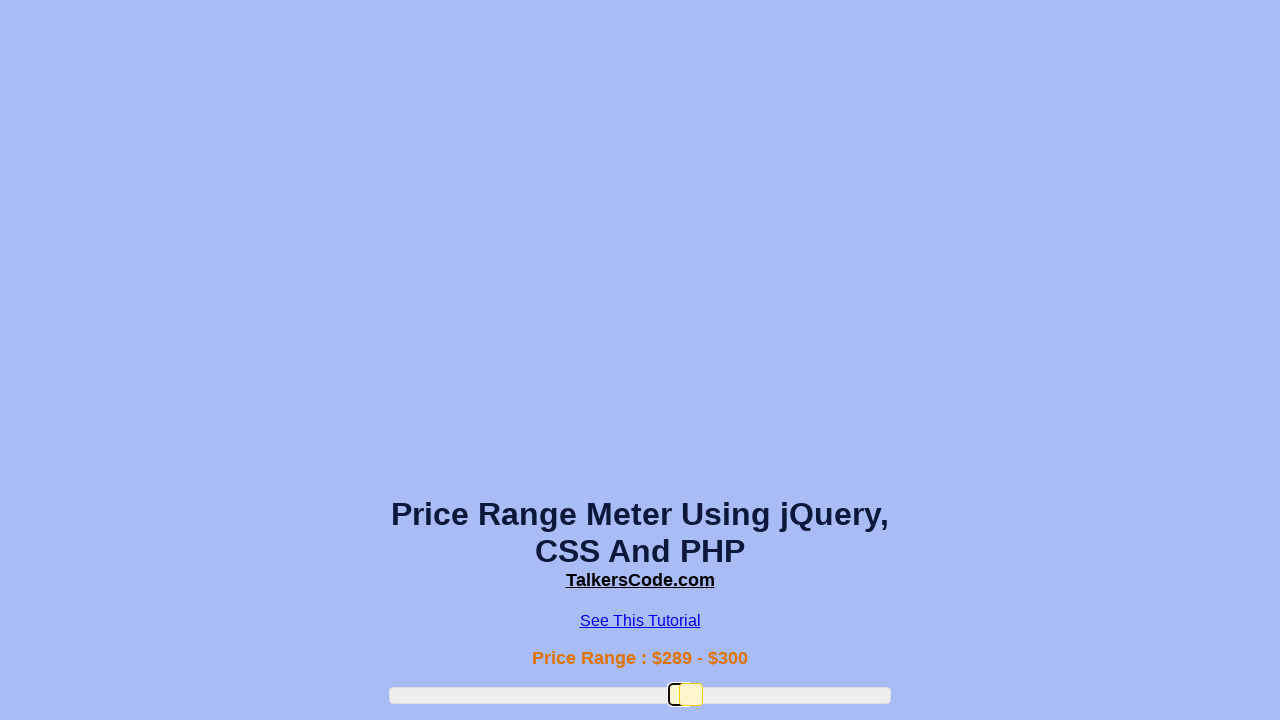

Pressed mouse button down on slider handle for leftward drag at (680, 695)
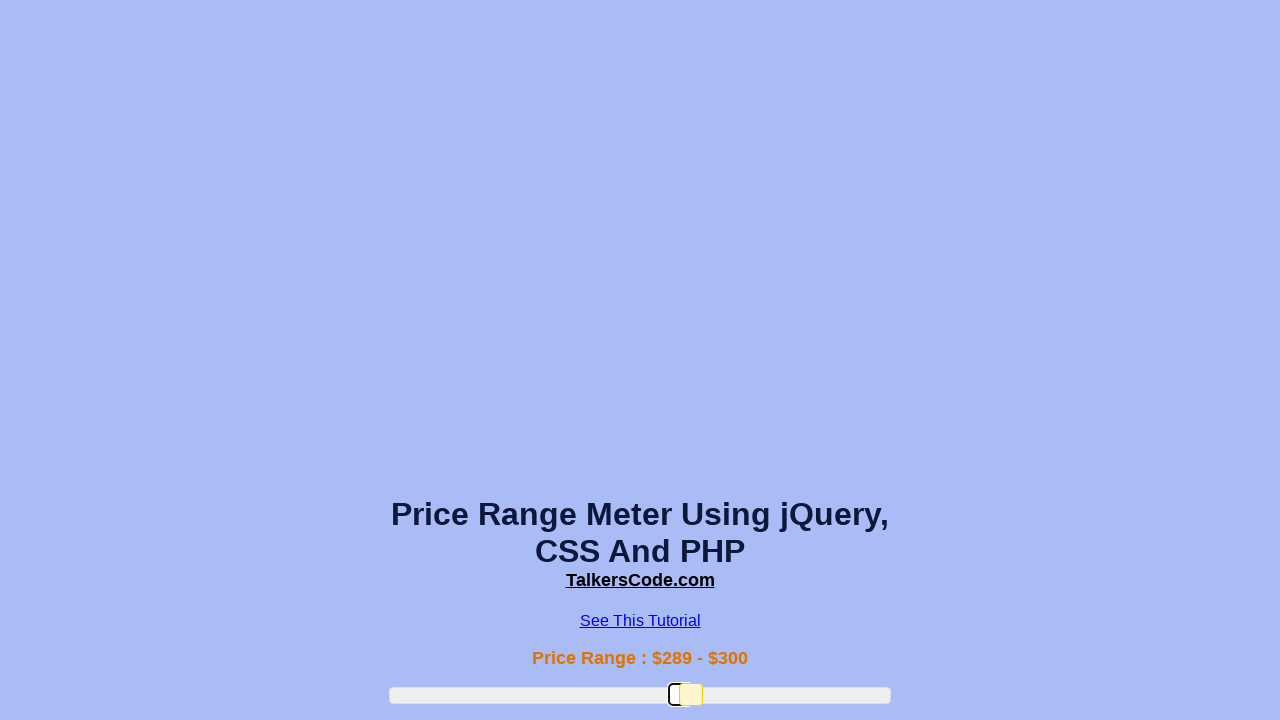

Moved mouse 50 pixels to the left while holding button down at (630, 695)
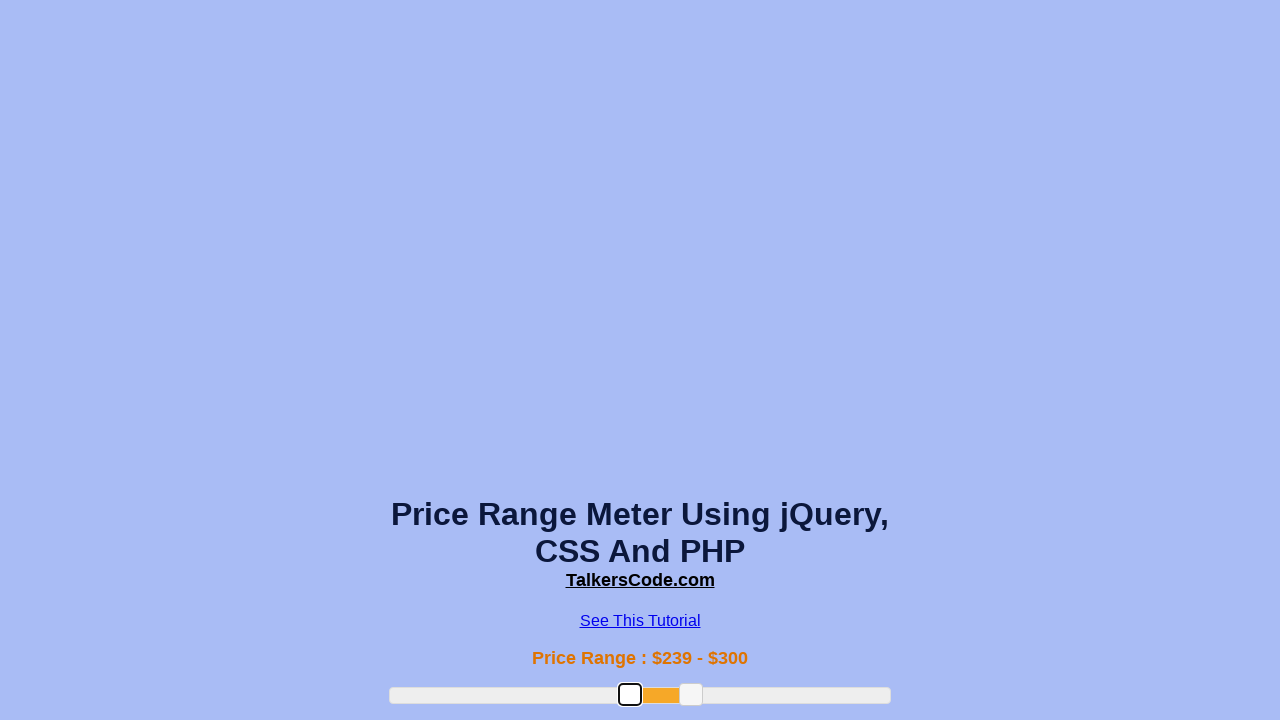

Released mouse button to complete leftward drag at (630, 695)
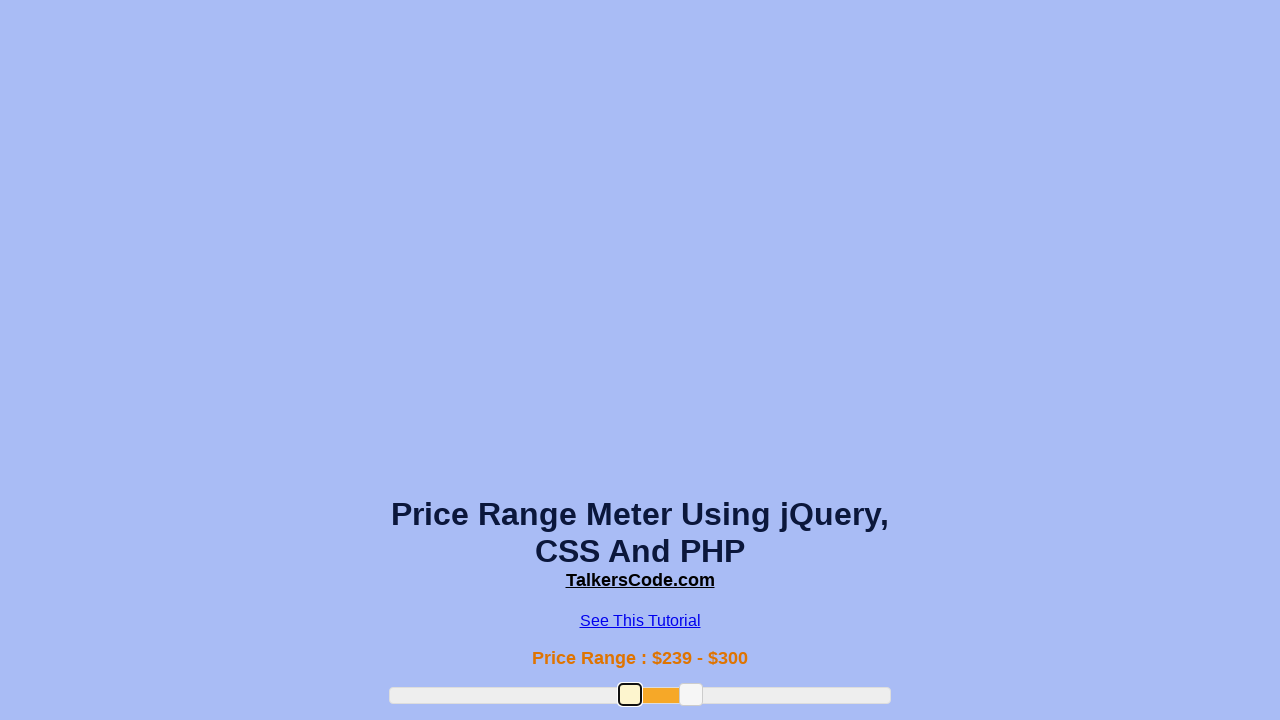

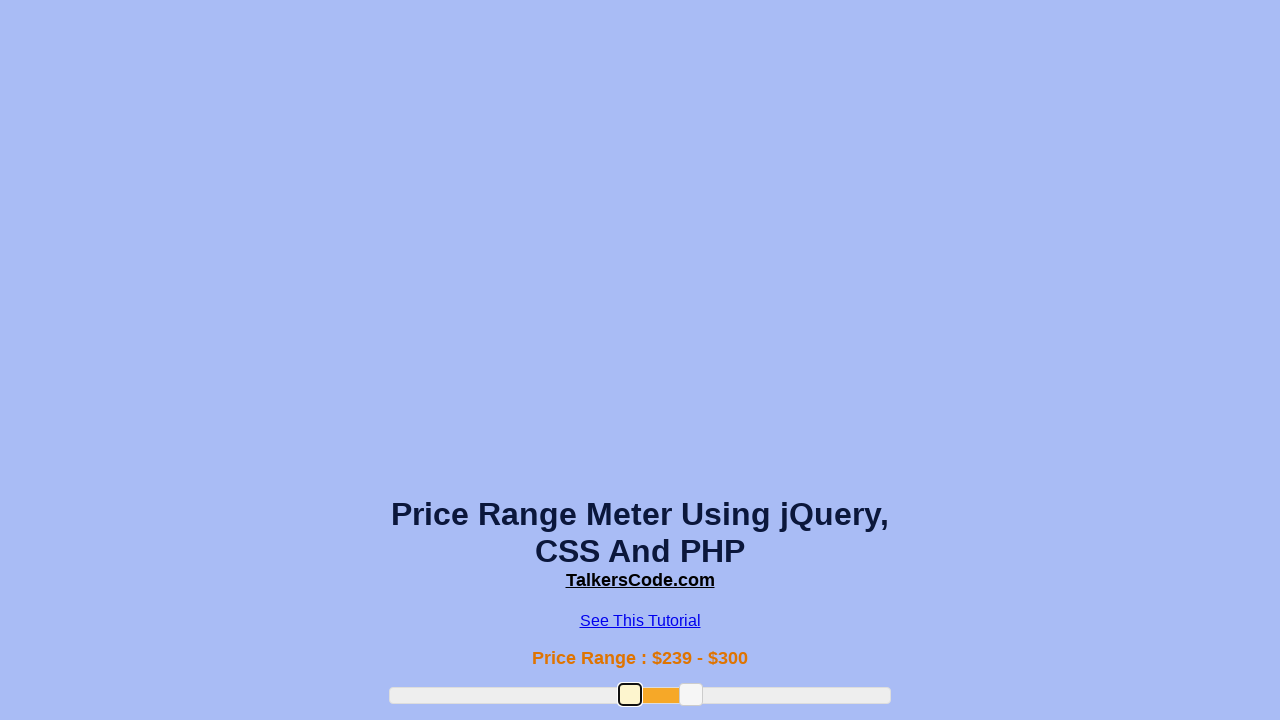